Tests a web form by entering text into a text box, submitting the form, and verifying the success message is displayed.

Starting URL: https://www.selenium.dev/selenium/web/web-form.html

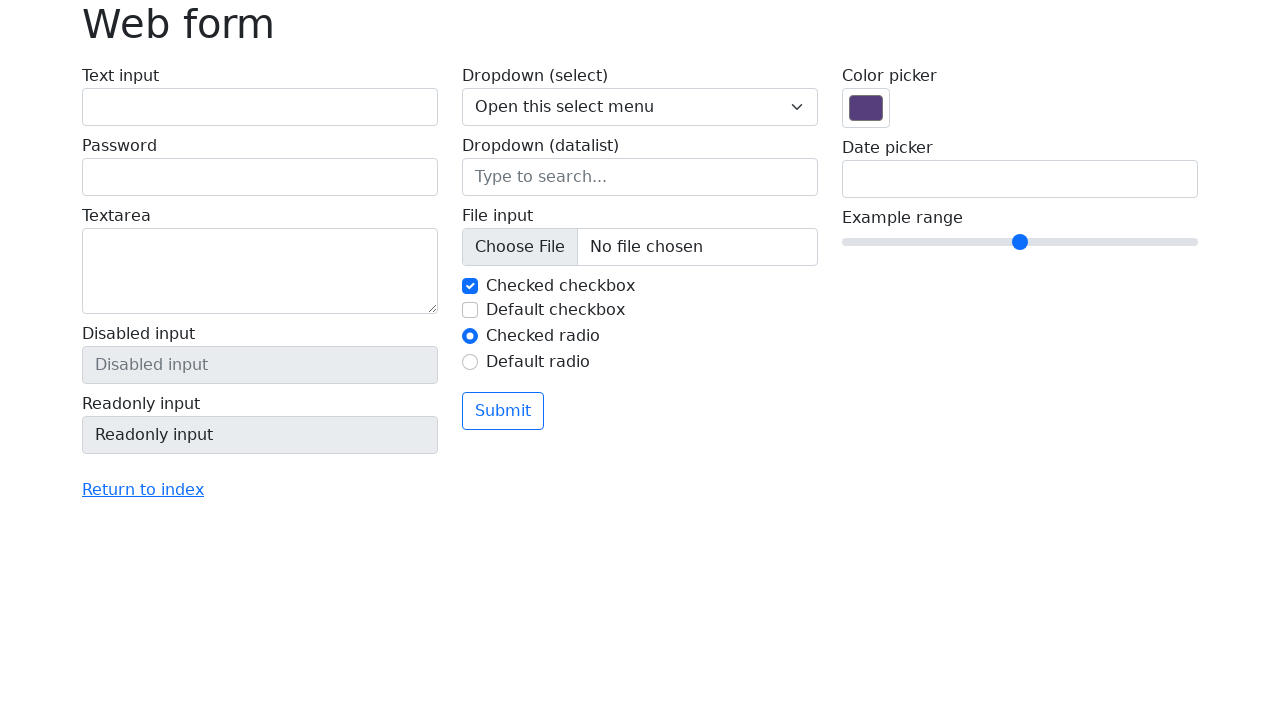

Verified page title is 'Web form'
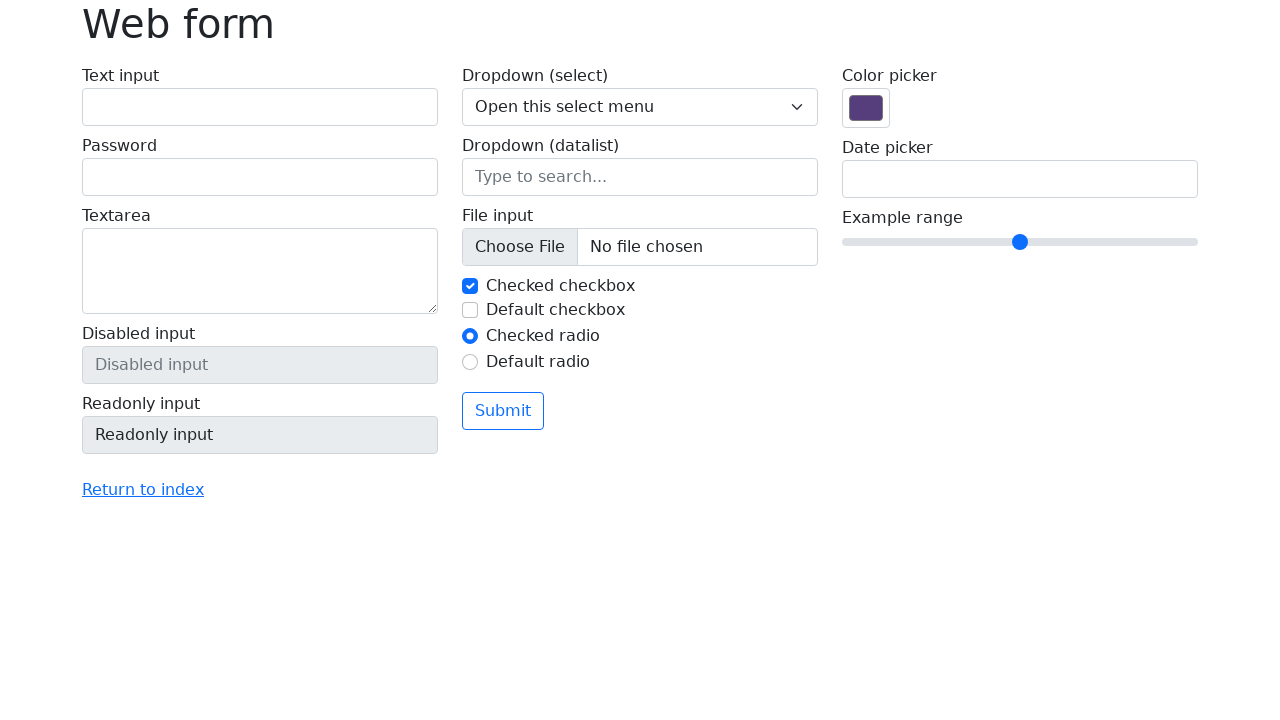

Filled text box with 'Selenium' on input[name='my-text']
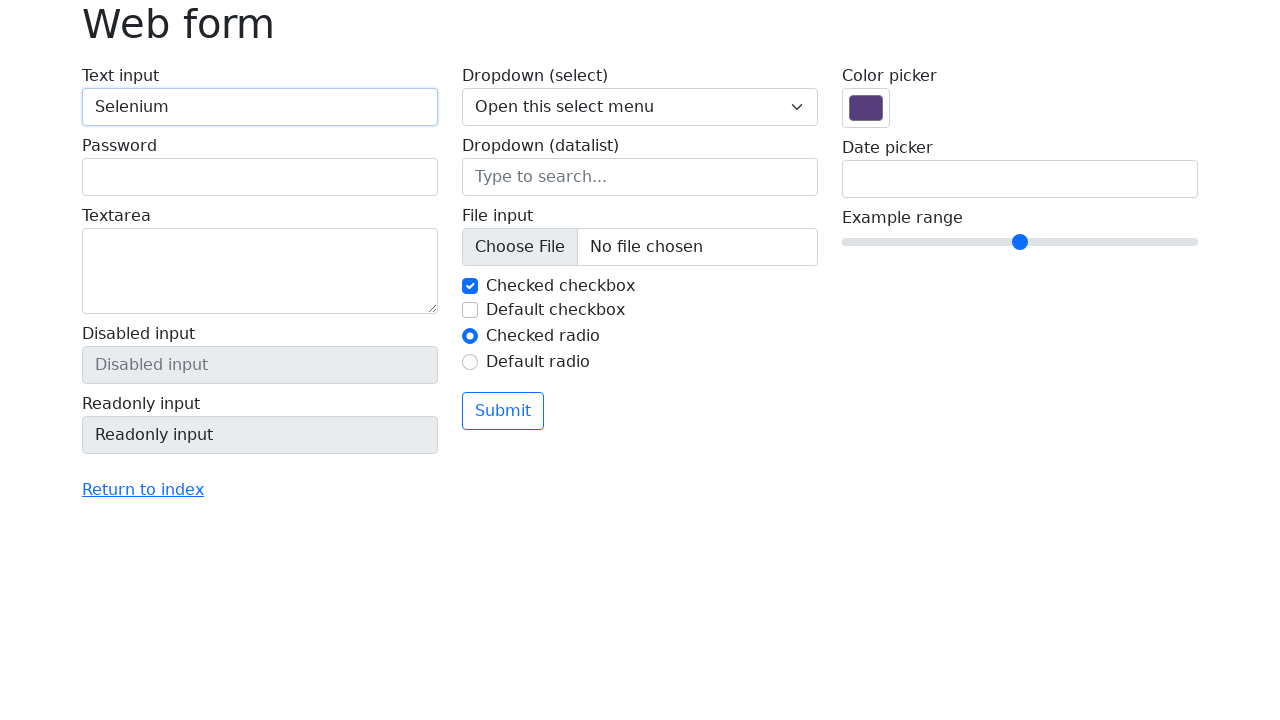

Clicked submit button at (503, 411) on button
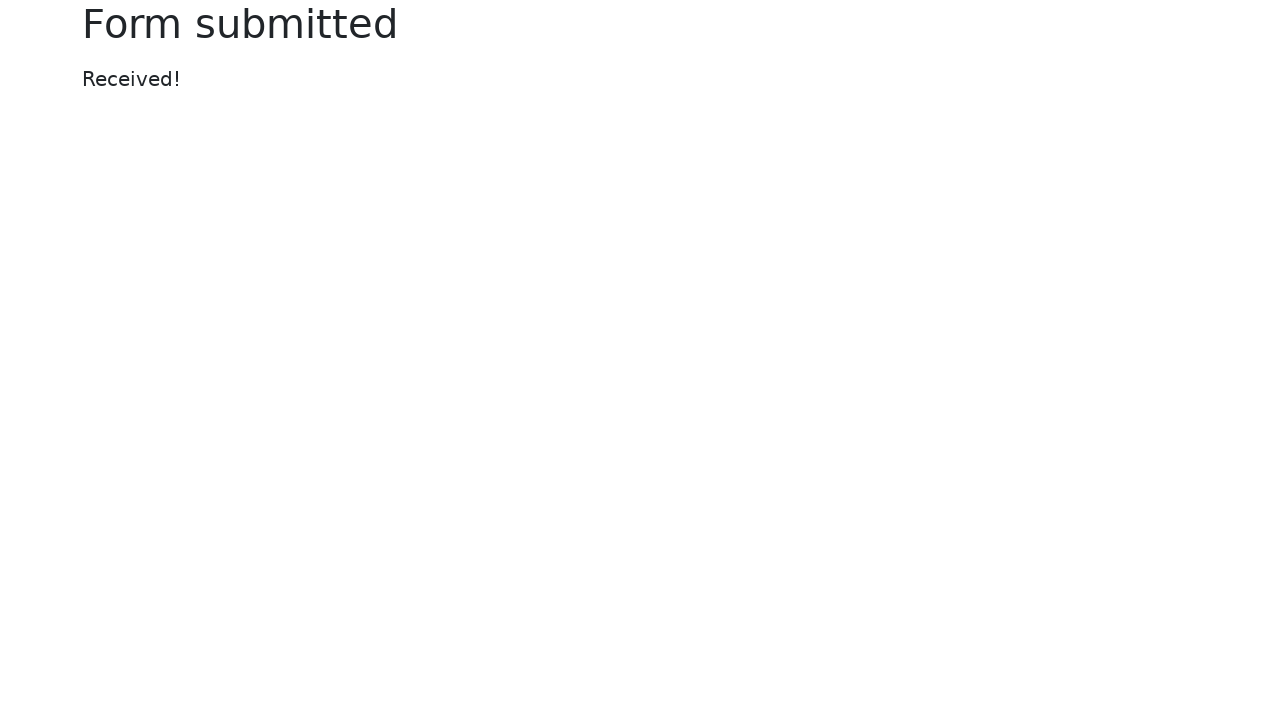

Verified success message 'Received!' is displayed
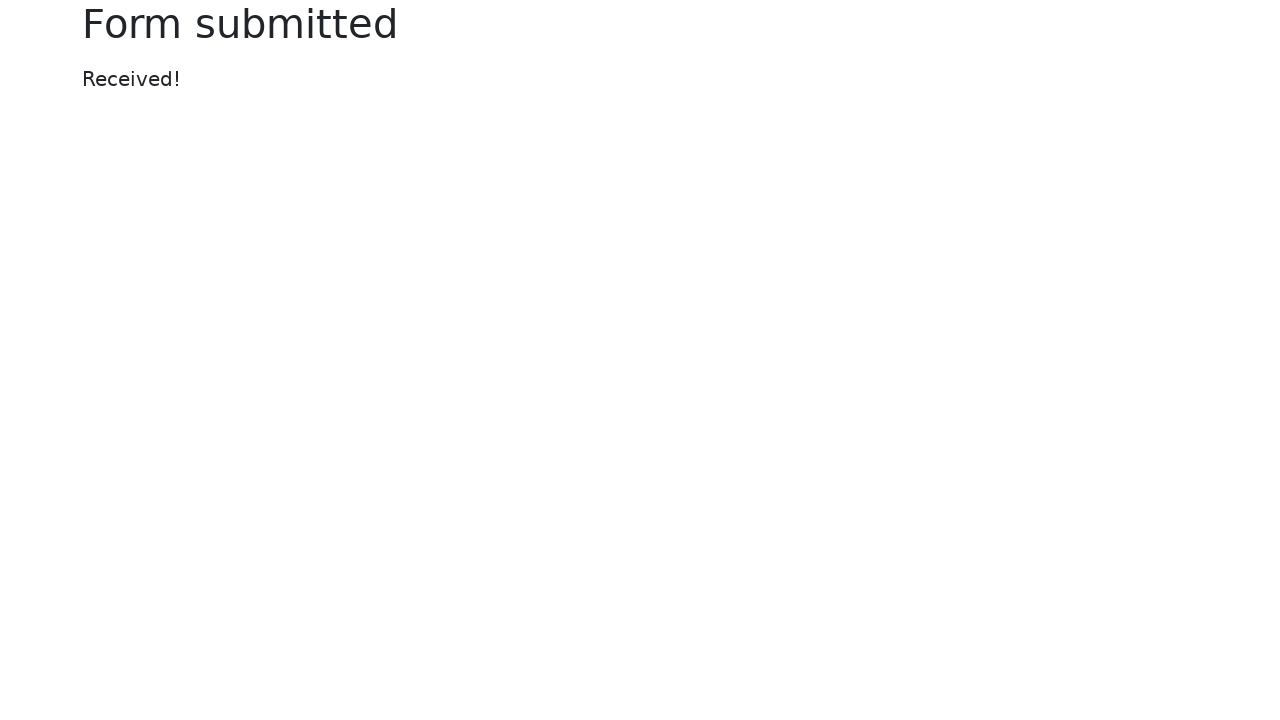

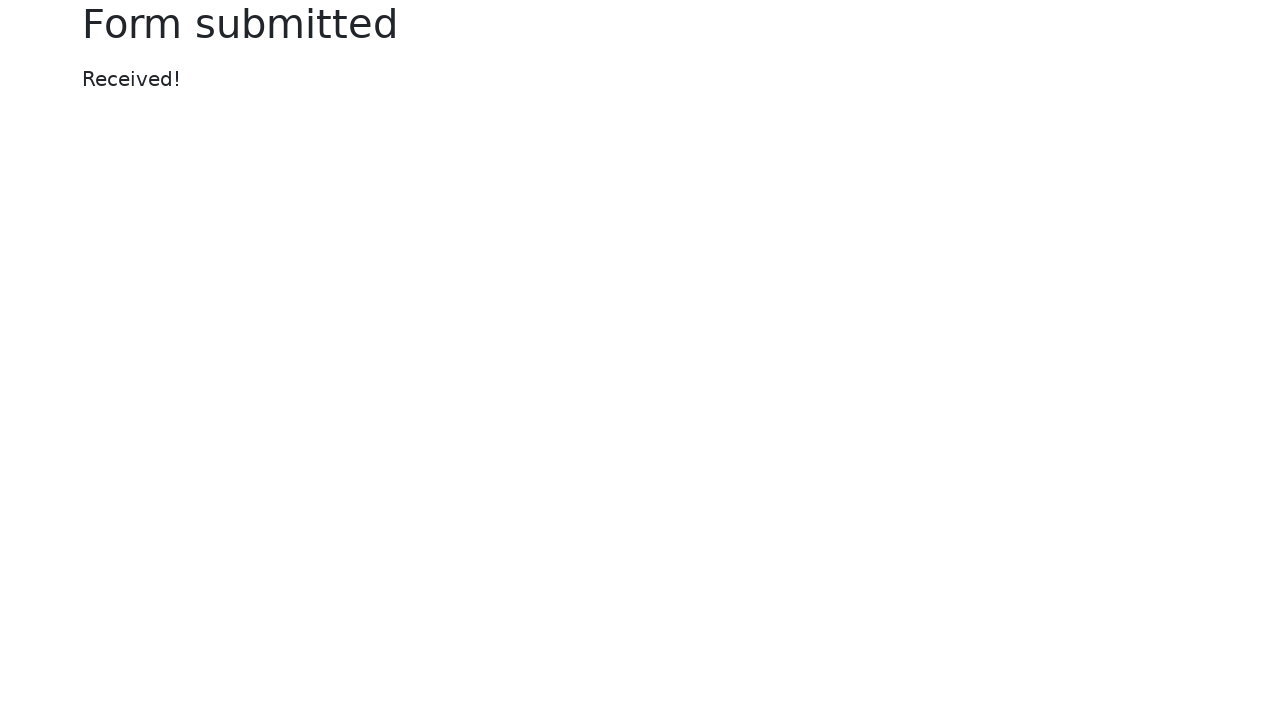